Tests a page with a loader by waiting for a dynamically appearing element to become visible, demonstrating fluent wait functionality.

Starting URL: https://www.automationtesting.co.uk/loadertwo.html

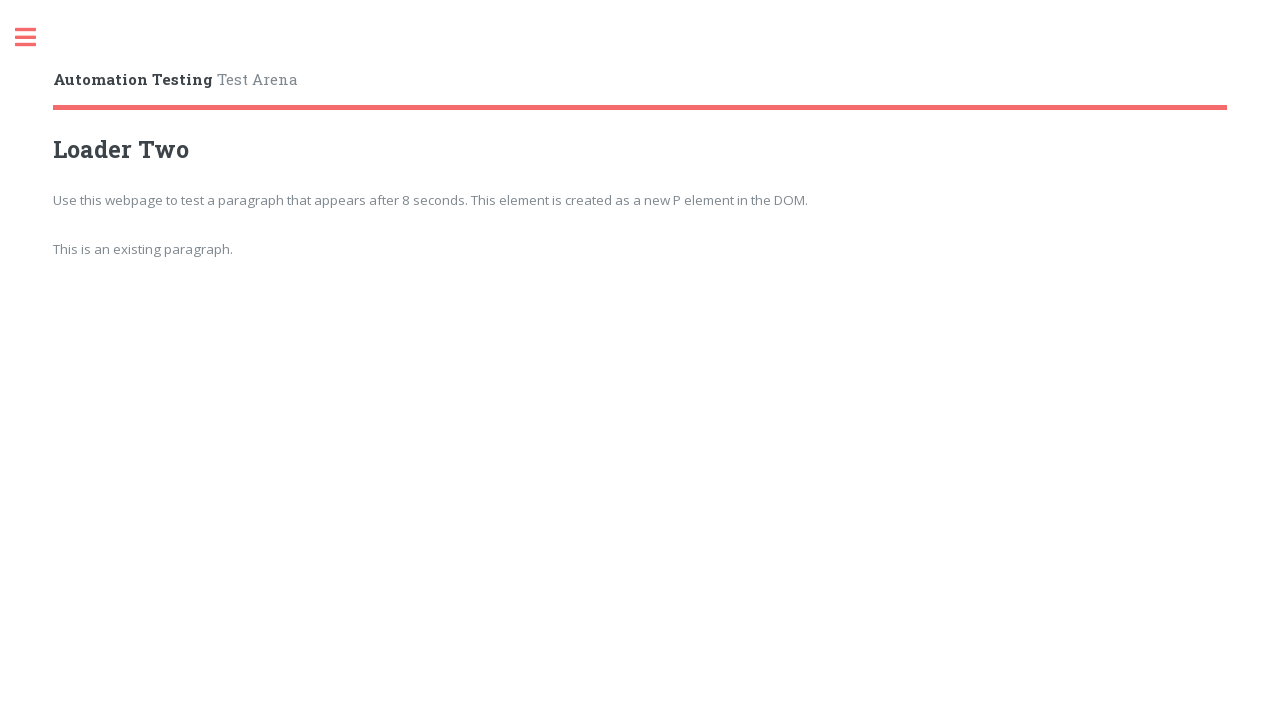

Waited for dynamically appearing element '#appears' to be visible (fluent wait with 10s timeout)
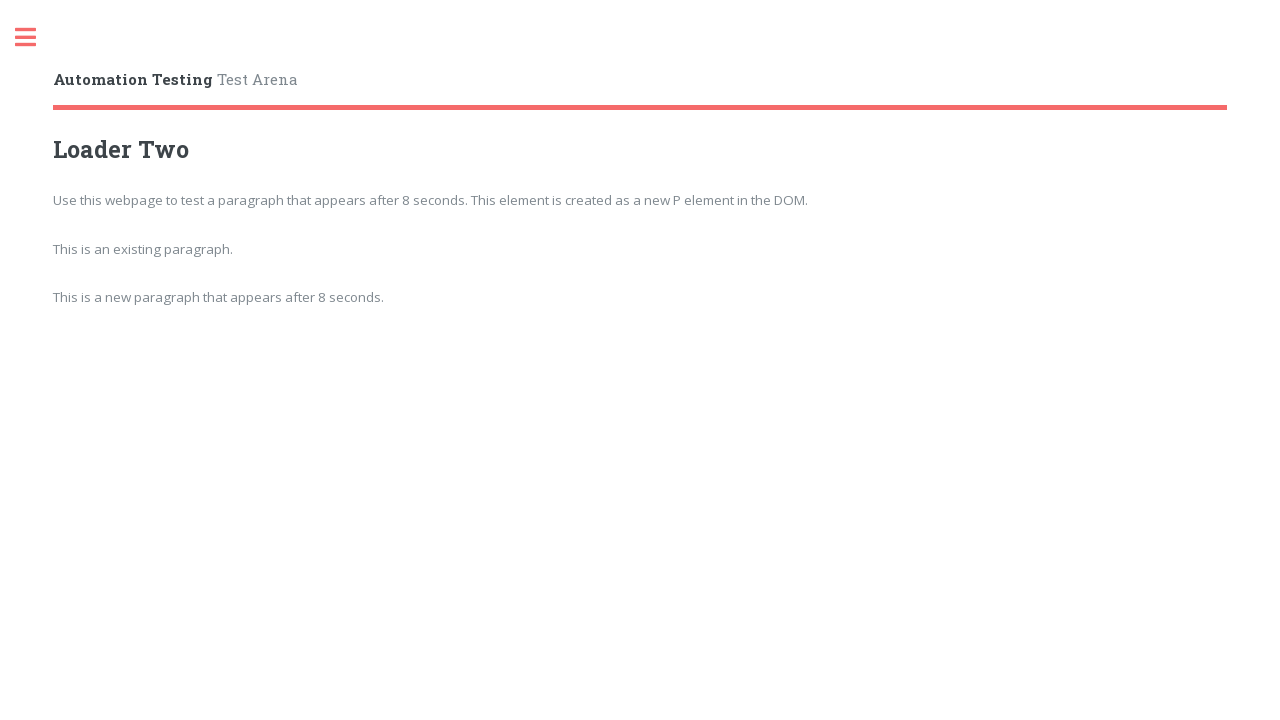

Retrieved text content from the dynamically appearing element
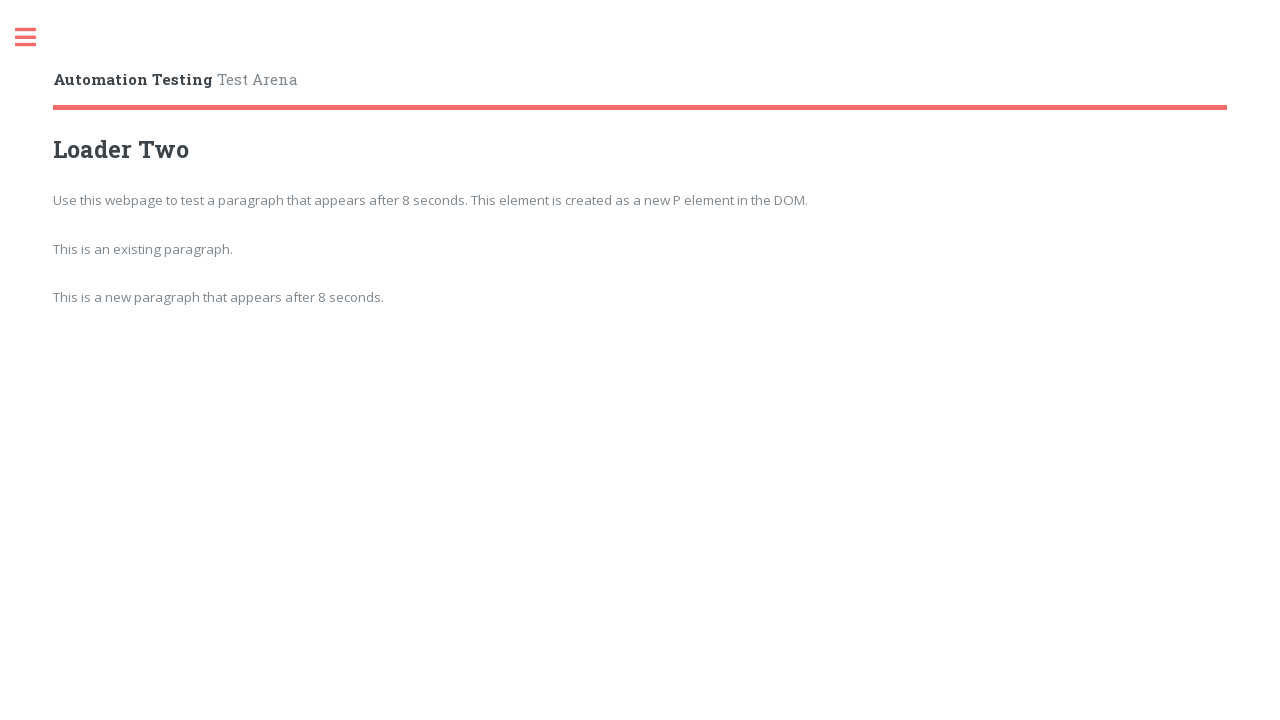

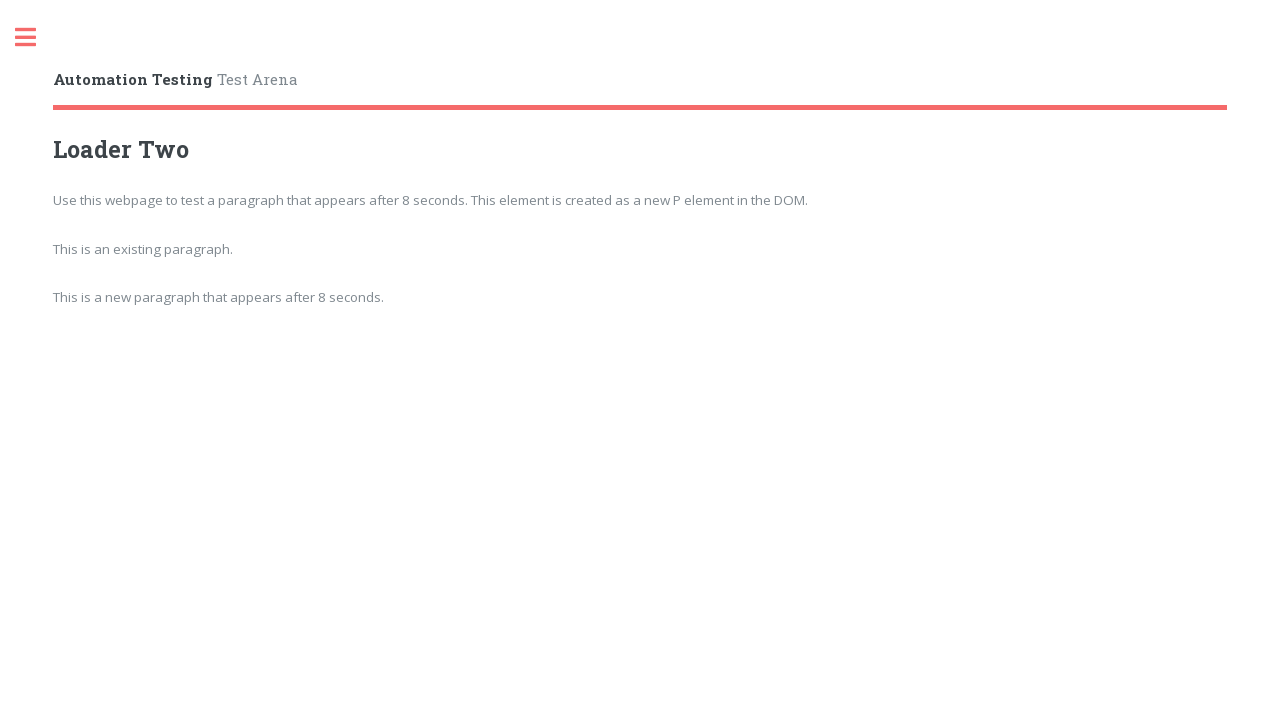